Tests the navigation menu functionality by clicking the menu toggle and then clicking on the Login link to navigate to the login page.

Starting URL: https://katalon-demo-cura.herokuapp.com/

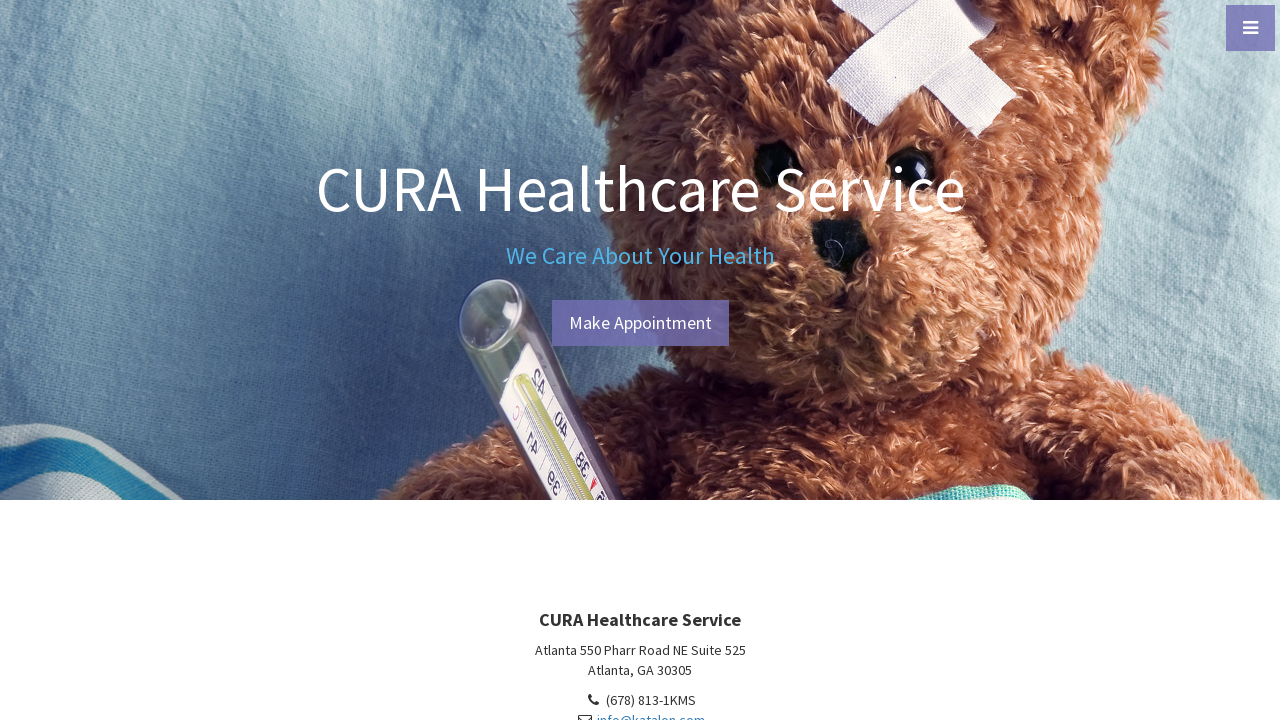

Clicked menu toggle button to open navigation menu at (1250, 28) on #menu-toggle
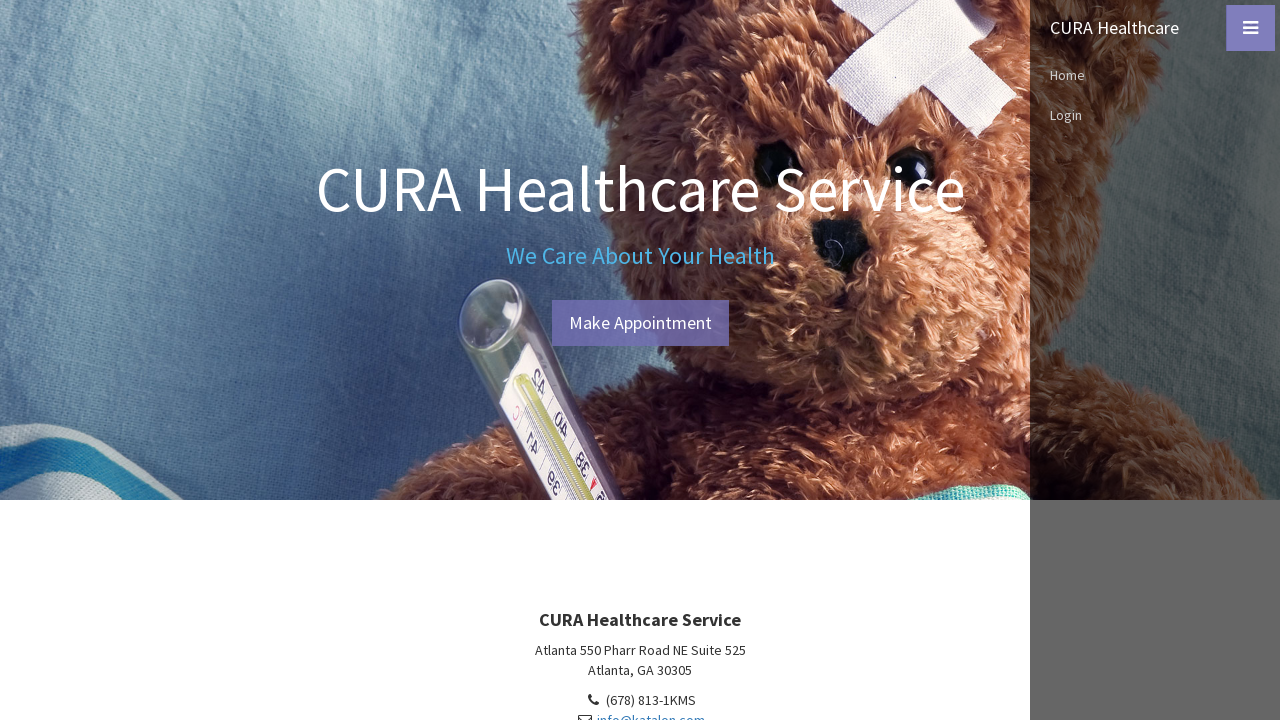

Clicked Login link to navigate to login page at (1155, 115) on xpath=//a[text()='Login']
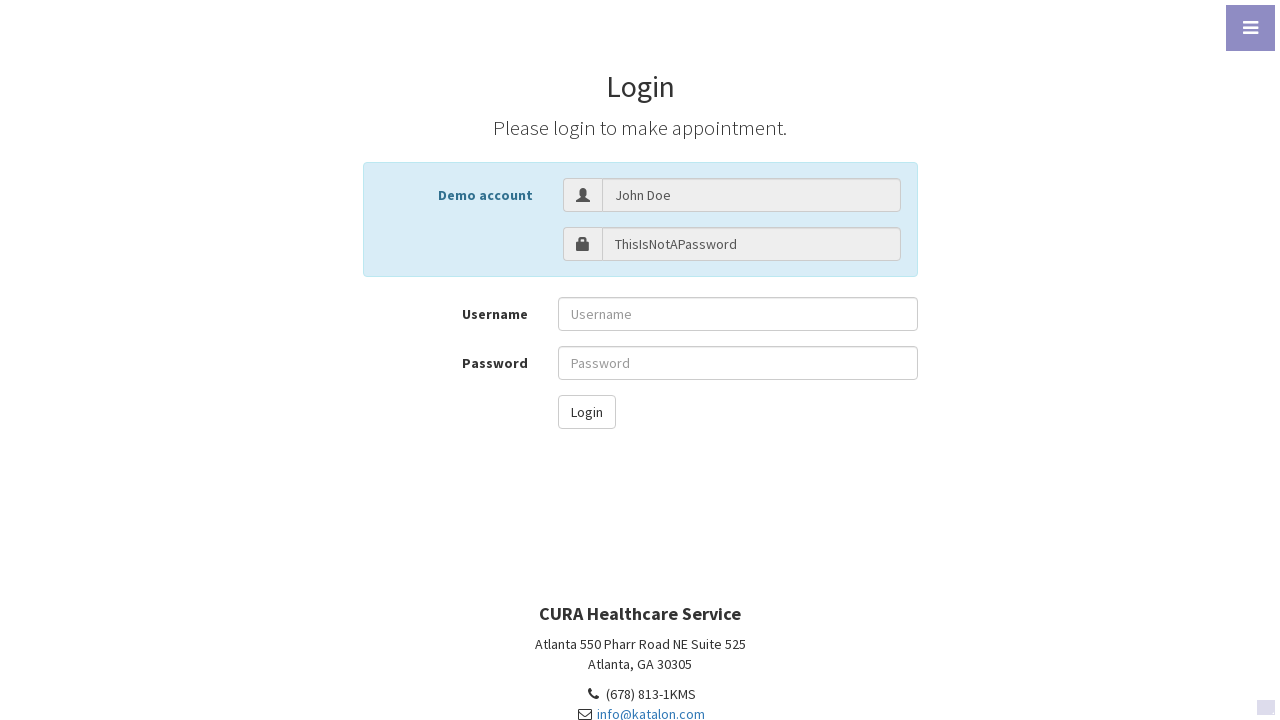

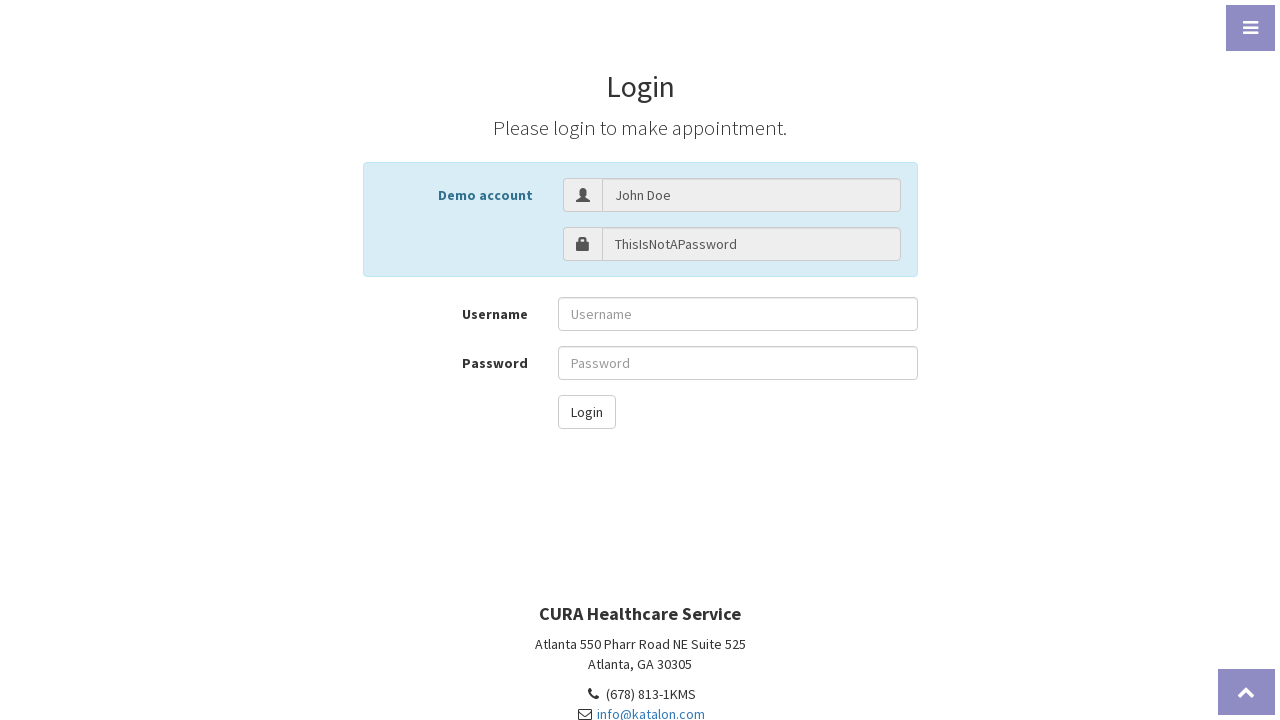